Tests user registration form by filling in personal information fields including name, email, phone, and password, then submitting the form

Starting URL: https://ecommerce-playground.lambdatest.io/index.php?route=account/register

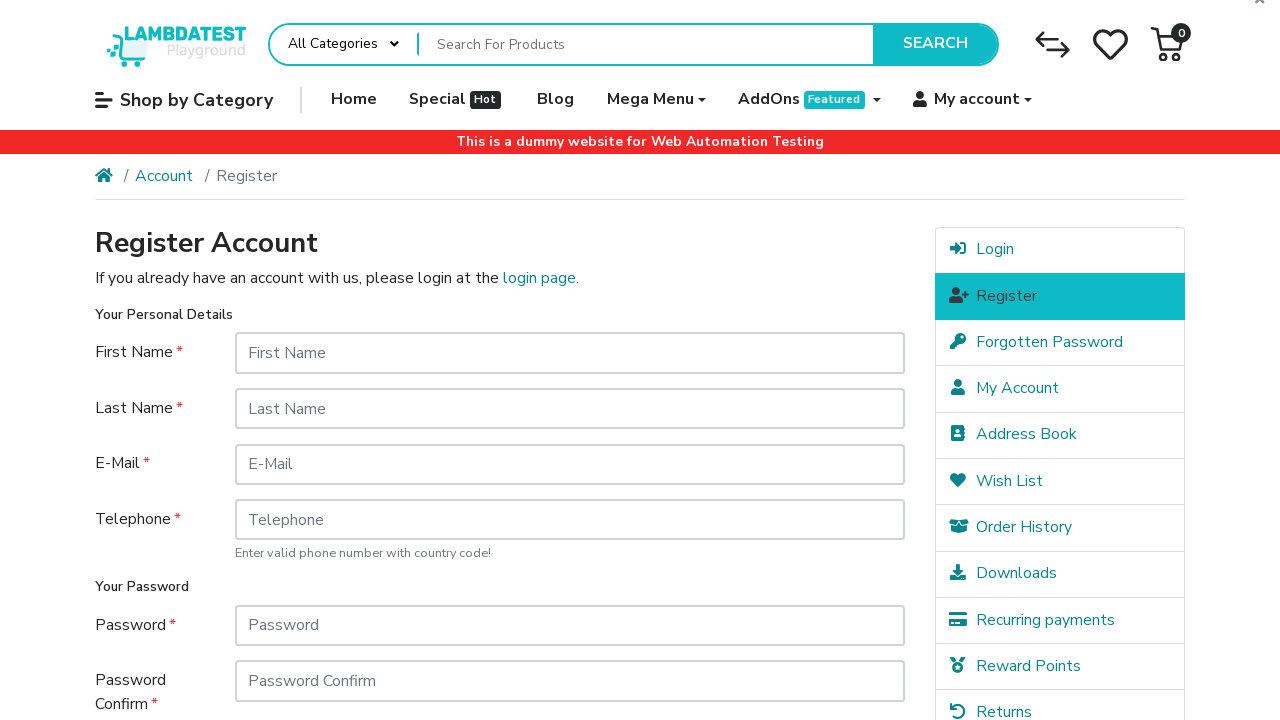

Filled first name field with 'Sheila' on #input-firstname
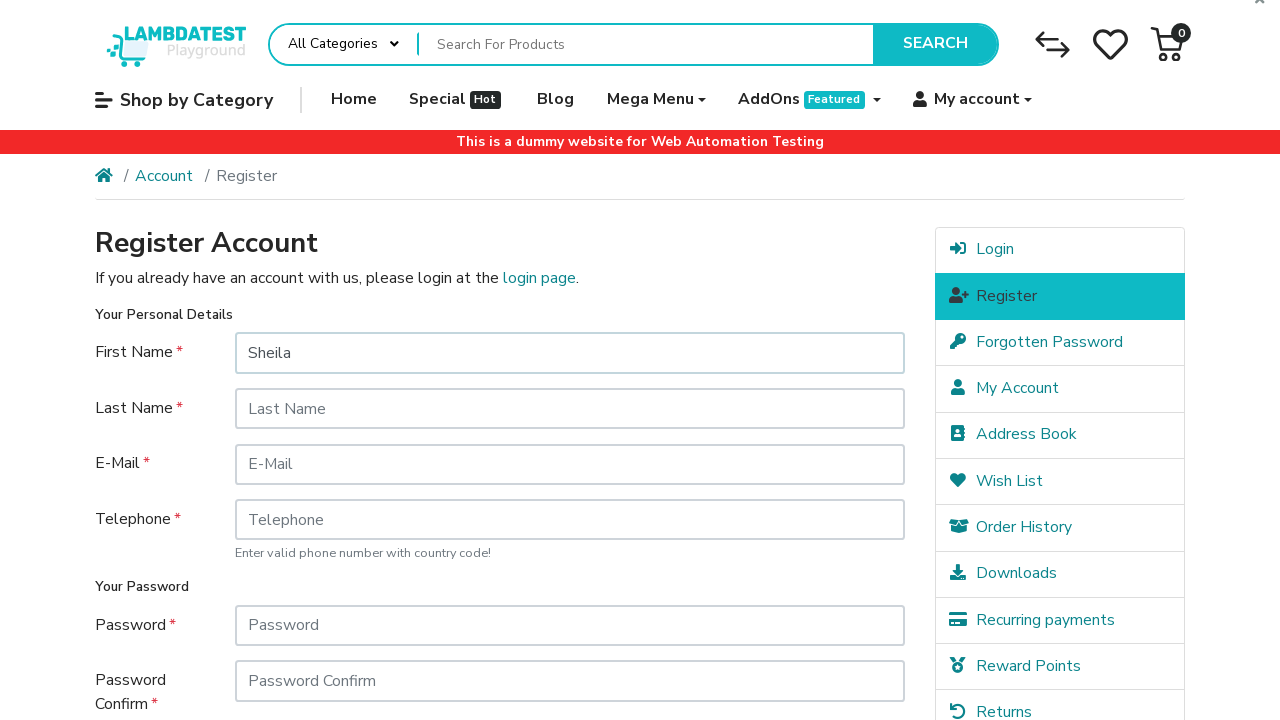

Filled last name field with 'Novales' on #input-lastname
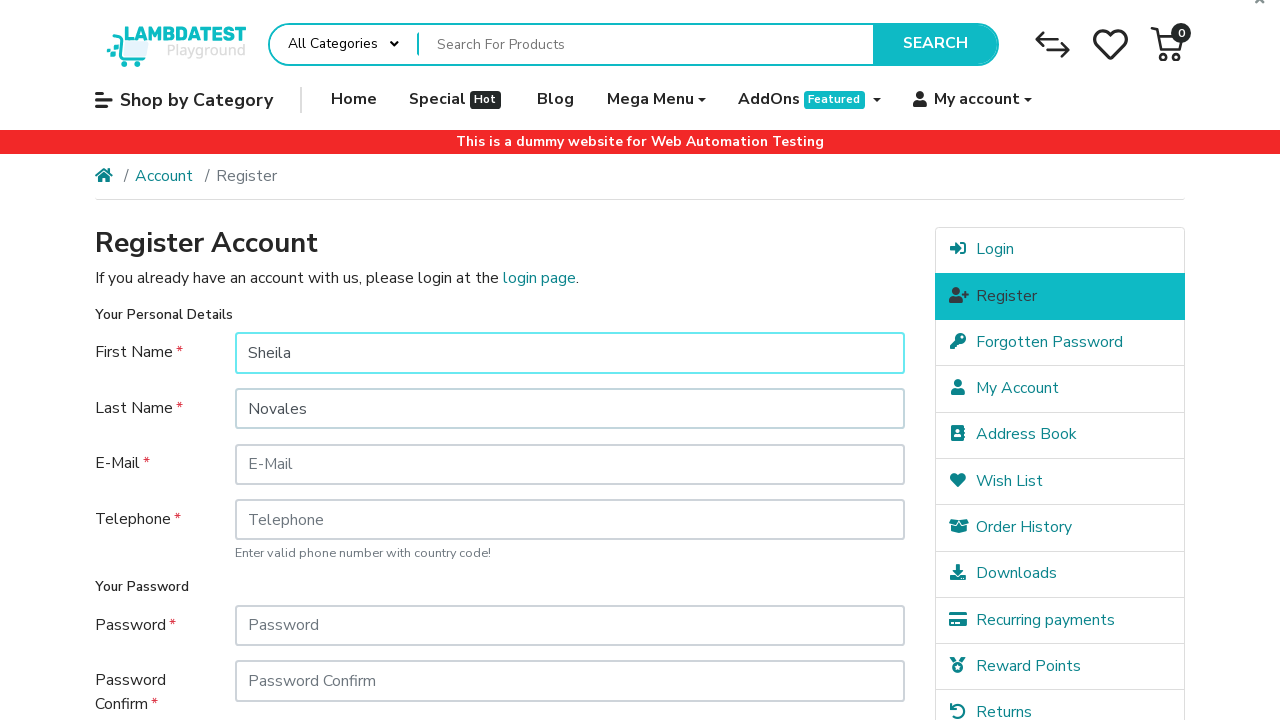

Filled email field with 'testuser7284@example.com' on #input-email
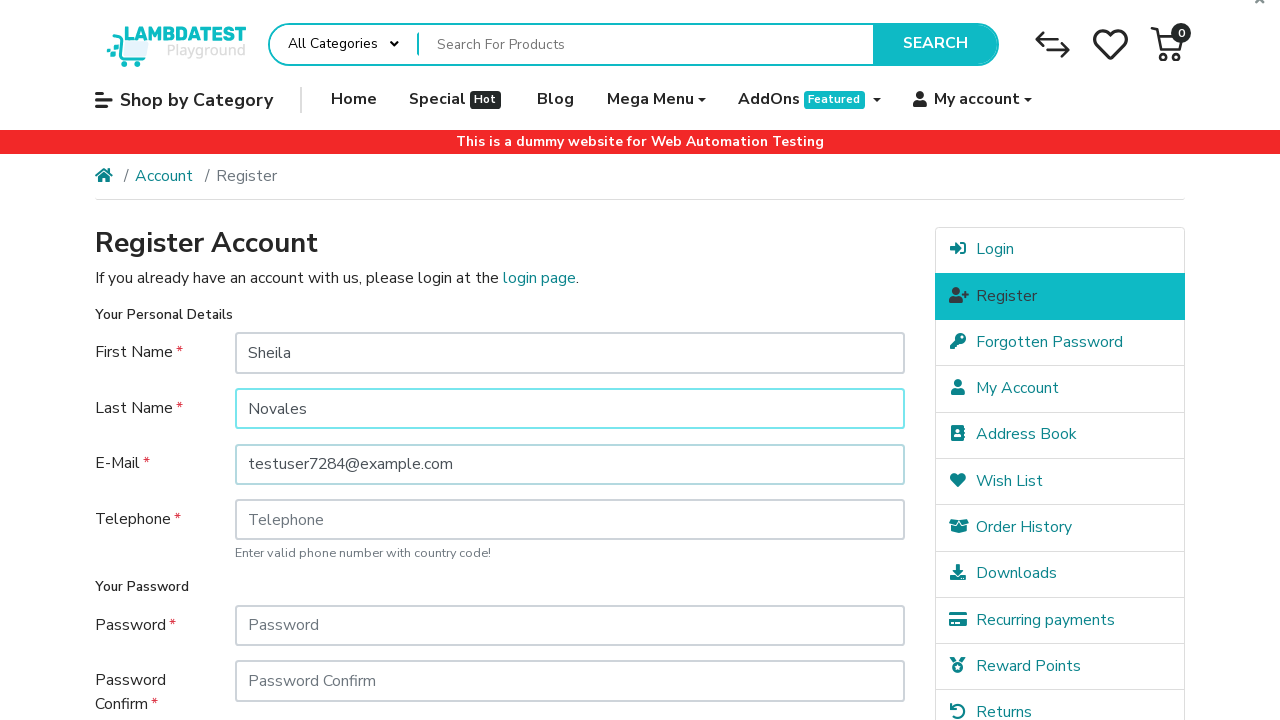

Filled telephone field with '+12195557823' on #input-telephone
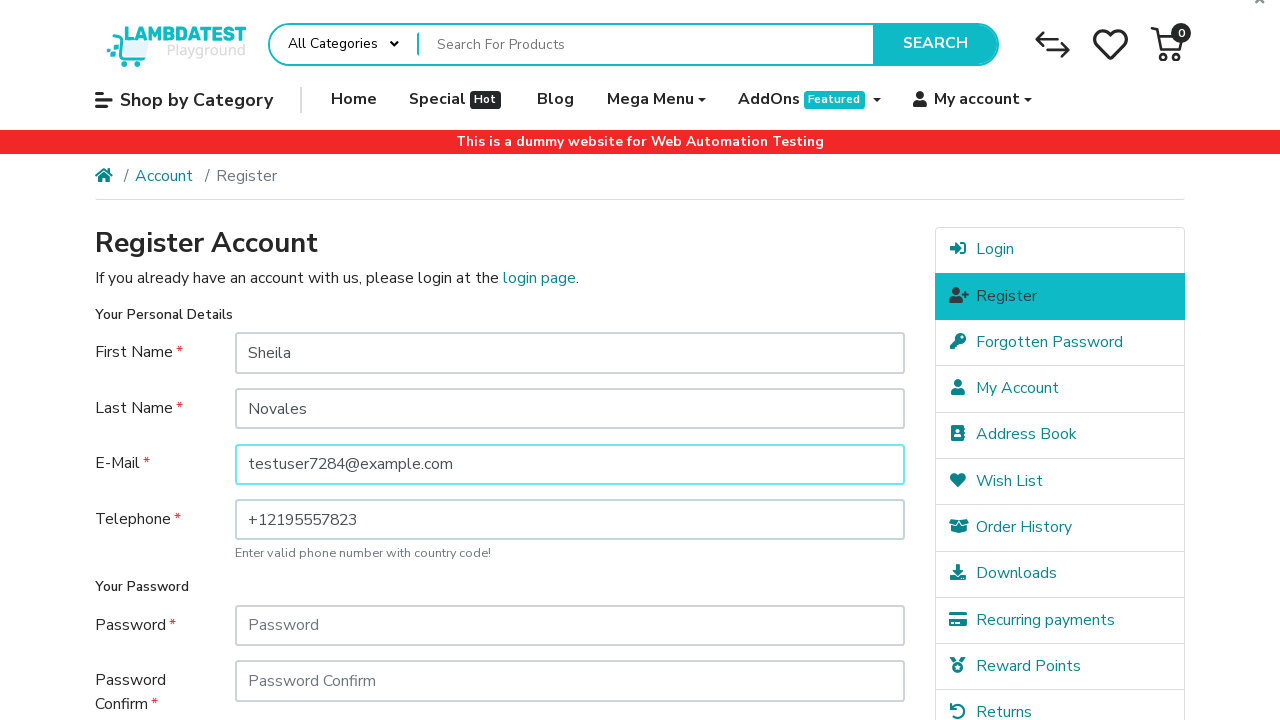

Filled password field with 'TestPass123!' on #input-password
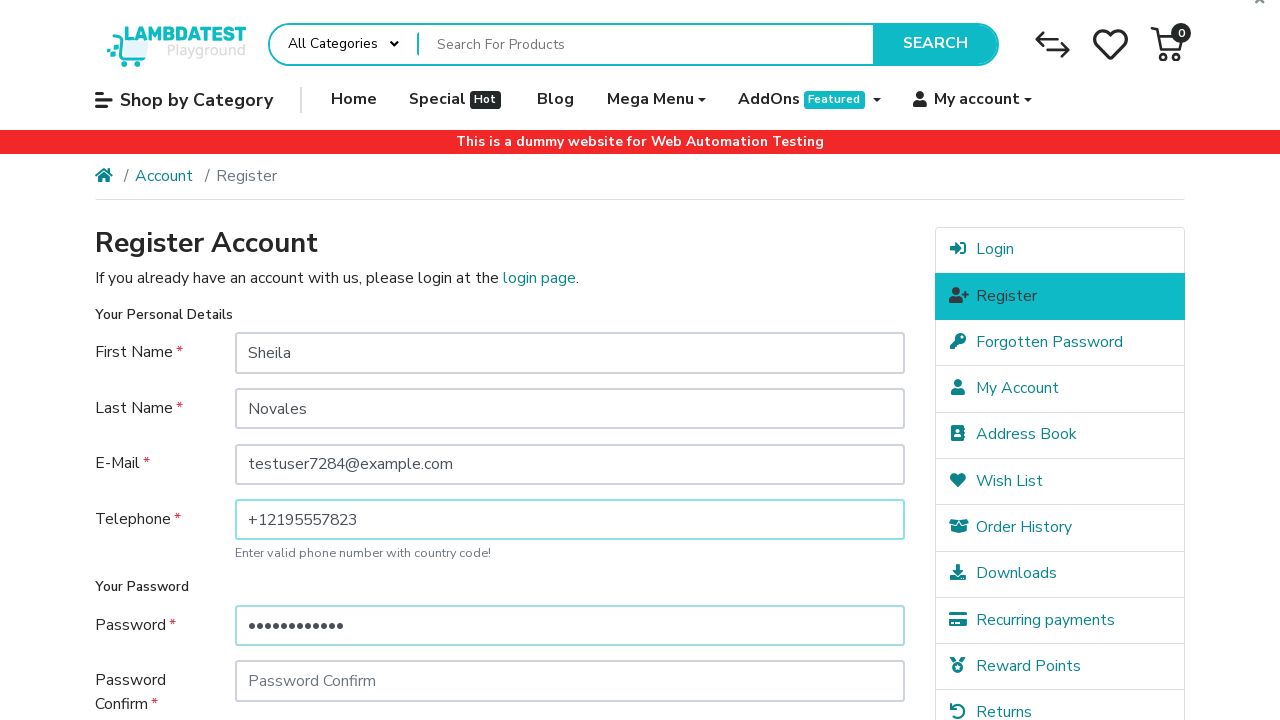

Filled password confirmation field with 'TestPass123!' on #input-confirm
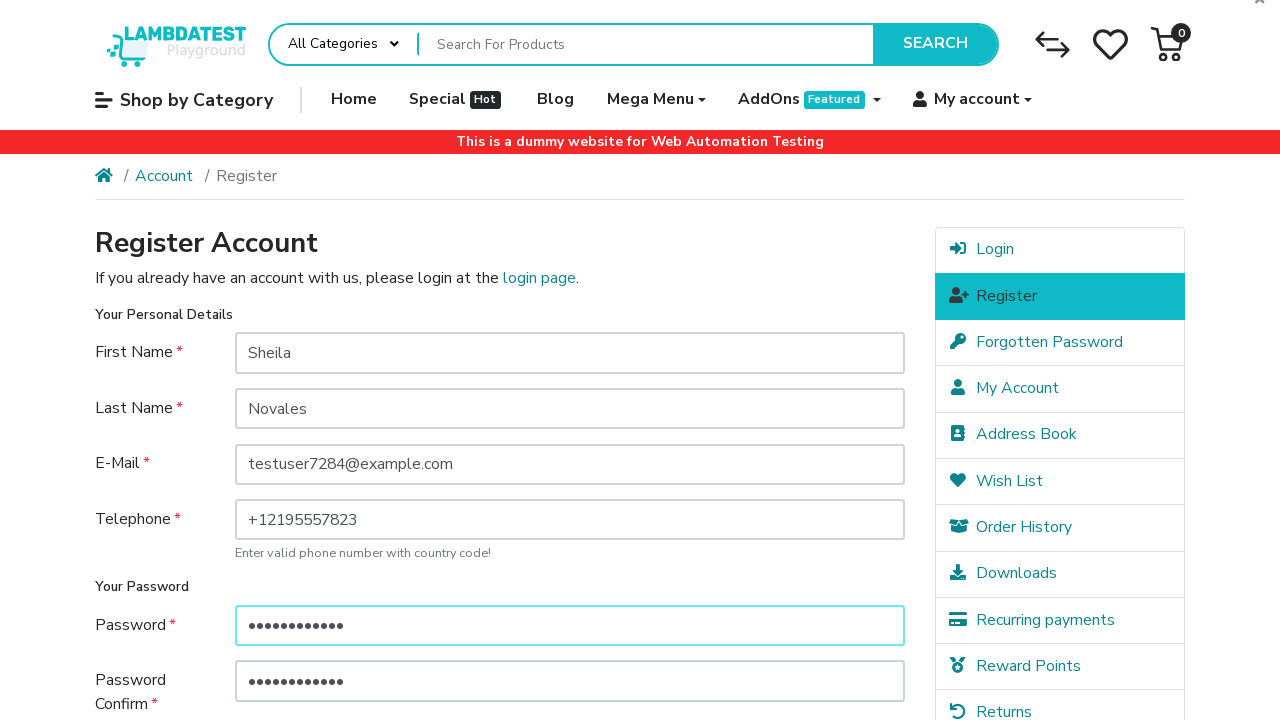

Clicked agree to terms checkbox at (628, 578) on label[for='input-agree']
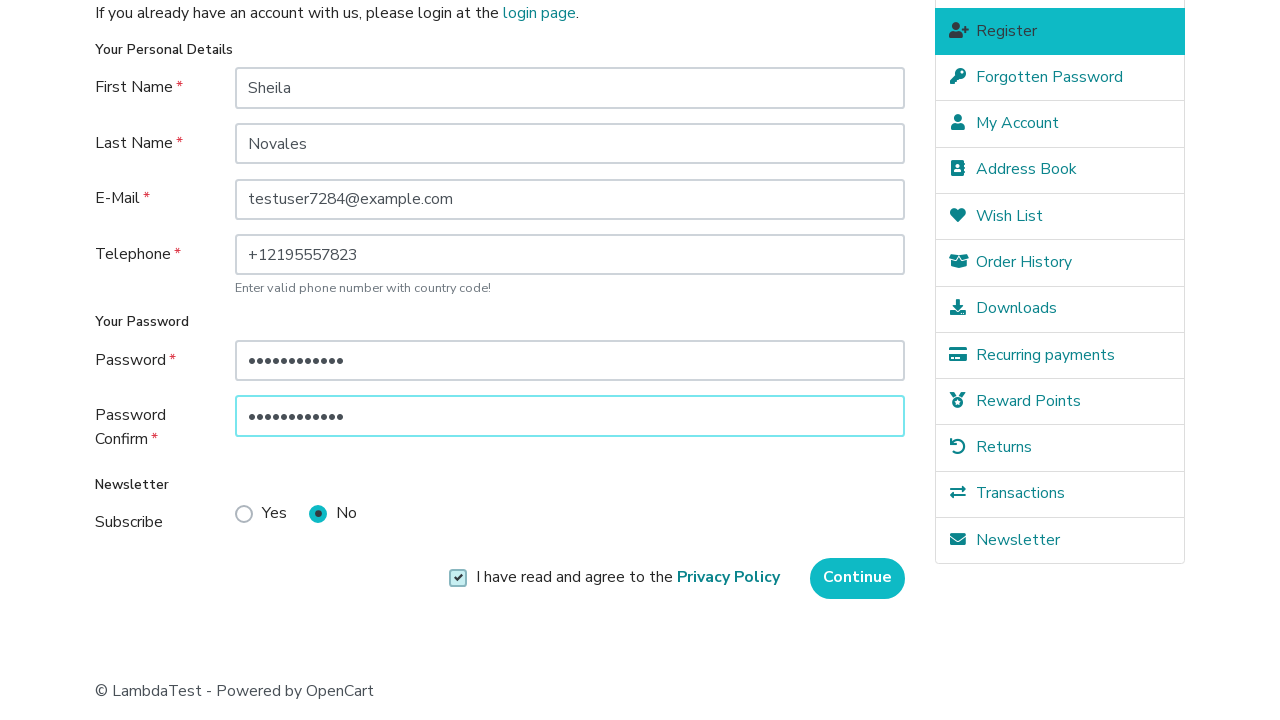

Clicked Continue button to submit registration form at (858, 578) on input[type='submit'][value='Continue']
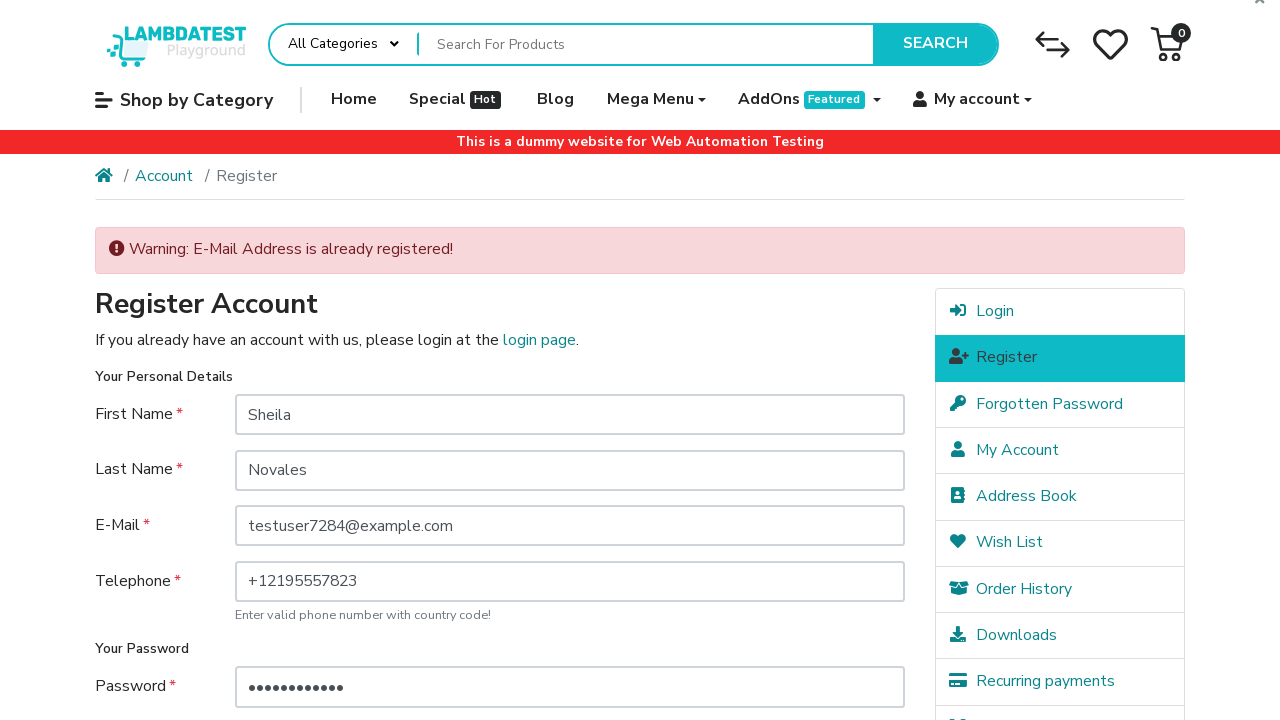

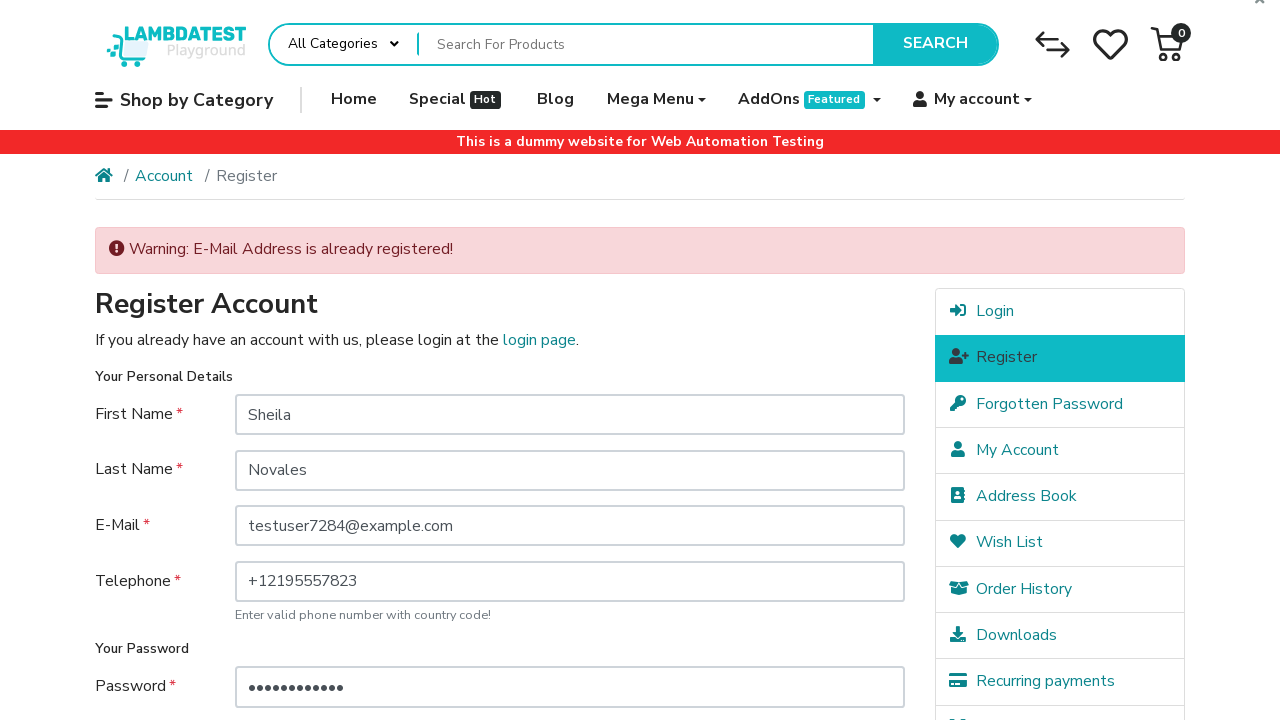